Tests registration form validation with an invalid password that is too short (less than 8 characters)

Starting URL: https://anatoly-karpovich.github.io/demo-login-form/

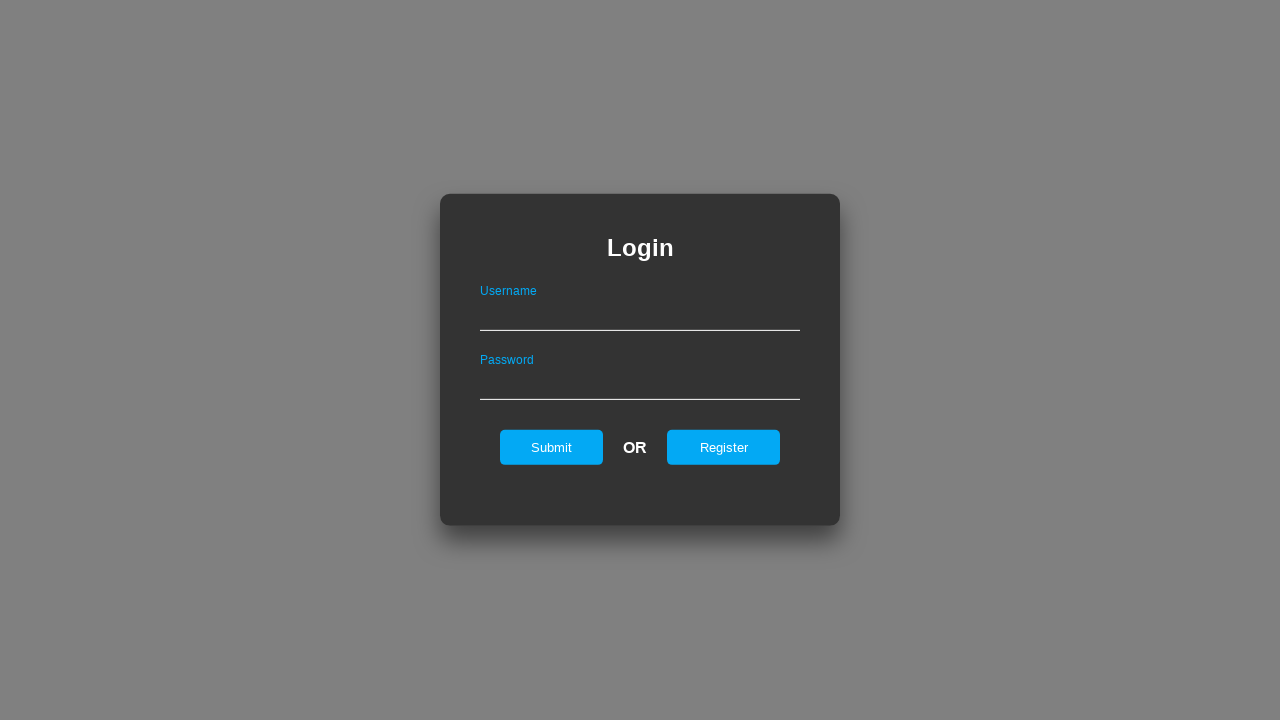

Clicked register link to show registration form at (724, 447) on #registerOnLogin
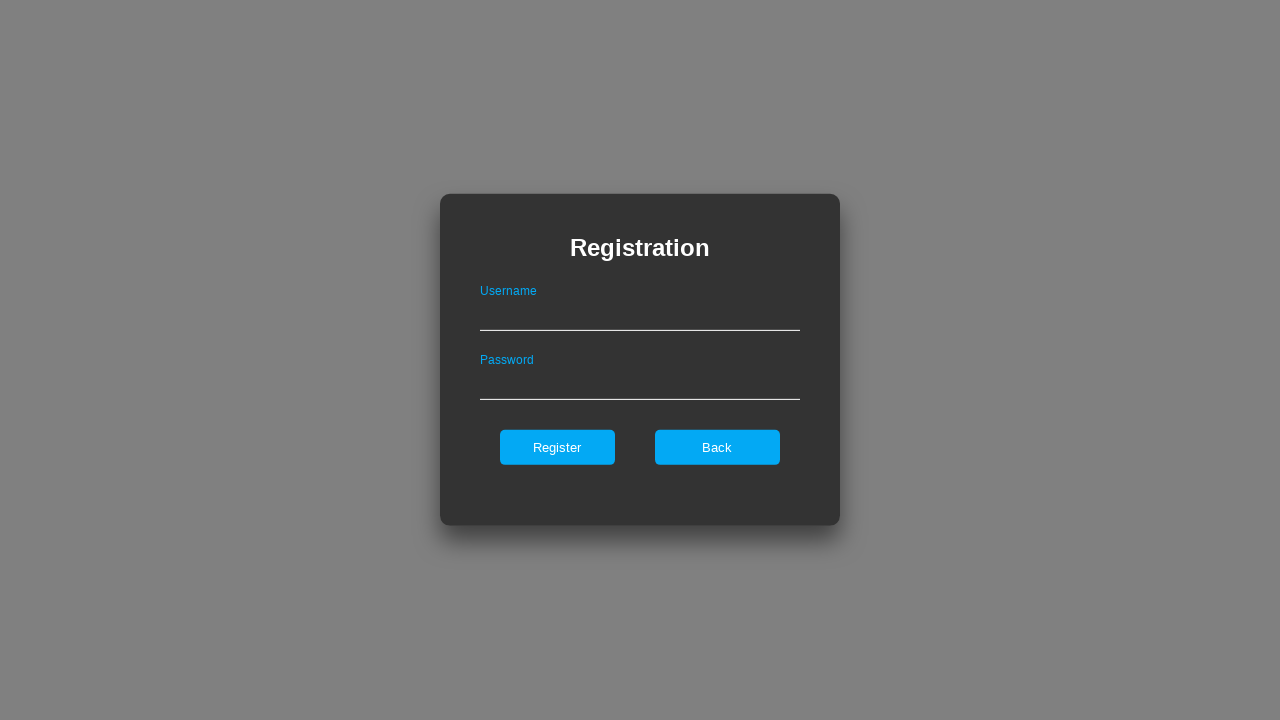

Filled username field with 'tomsmith' on #userNameOnRegister
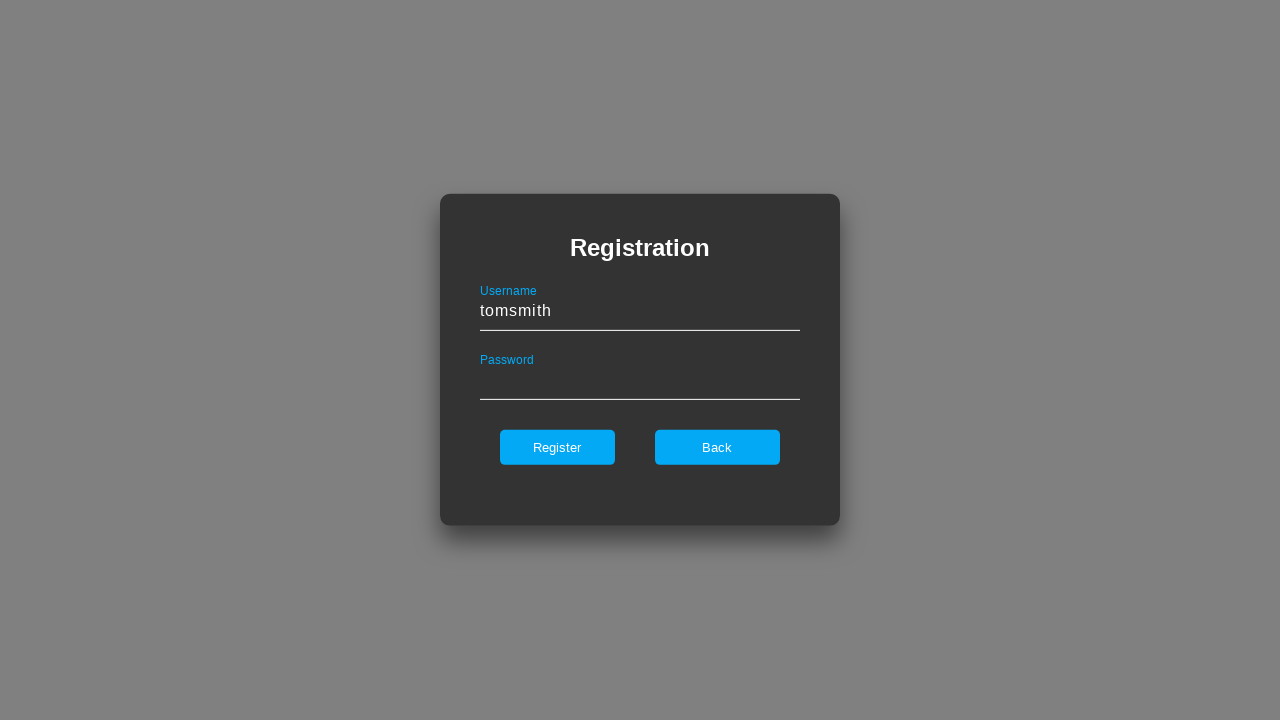

Filled password field with invalid short password 'abc' (less than 8 characters) on #passwordOnRegister
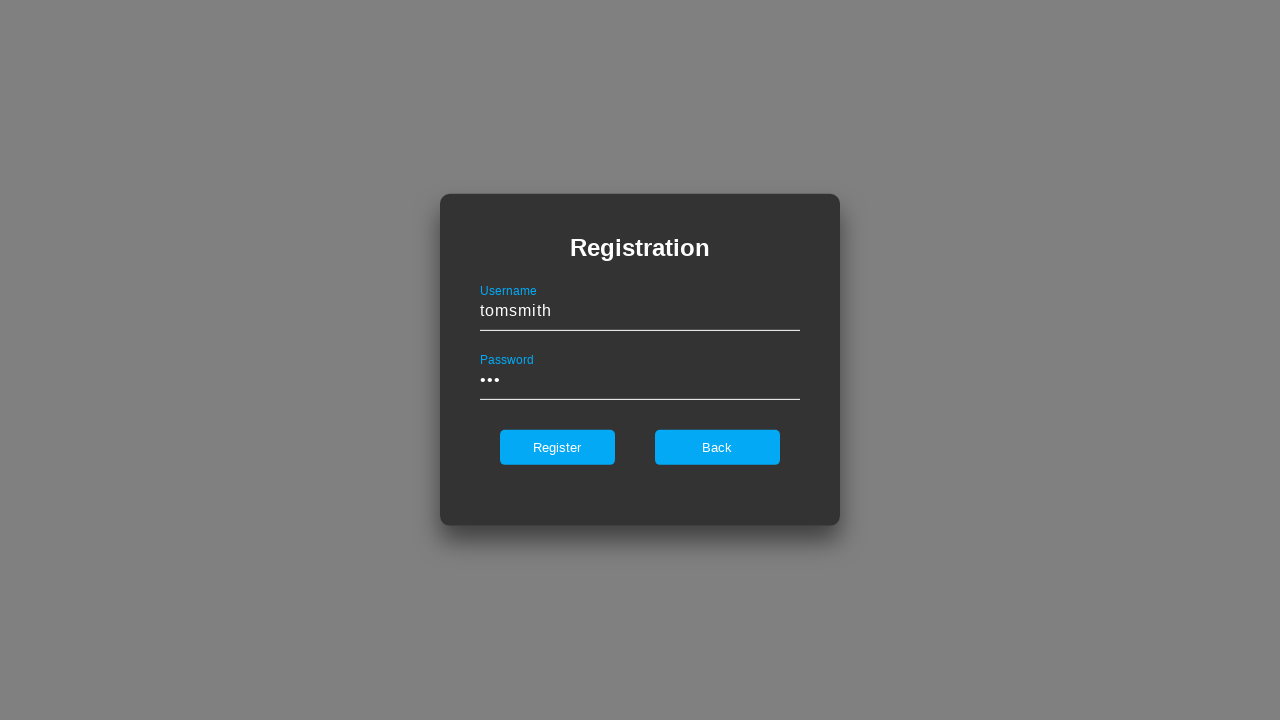

Clicked register button to submit form at (557, 447) on #register
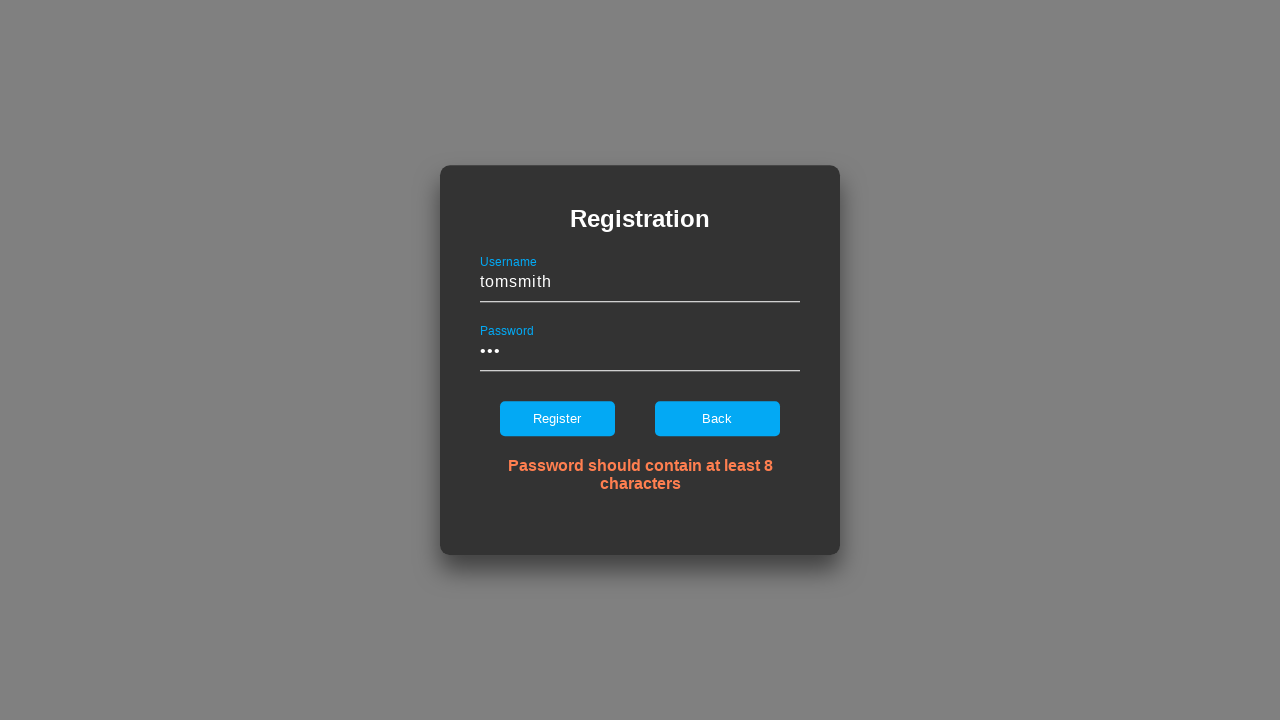

Error message for short password appeared on registration form
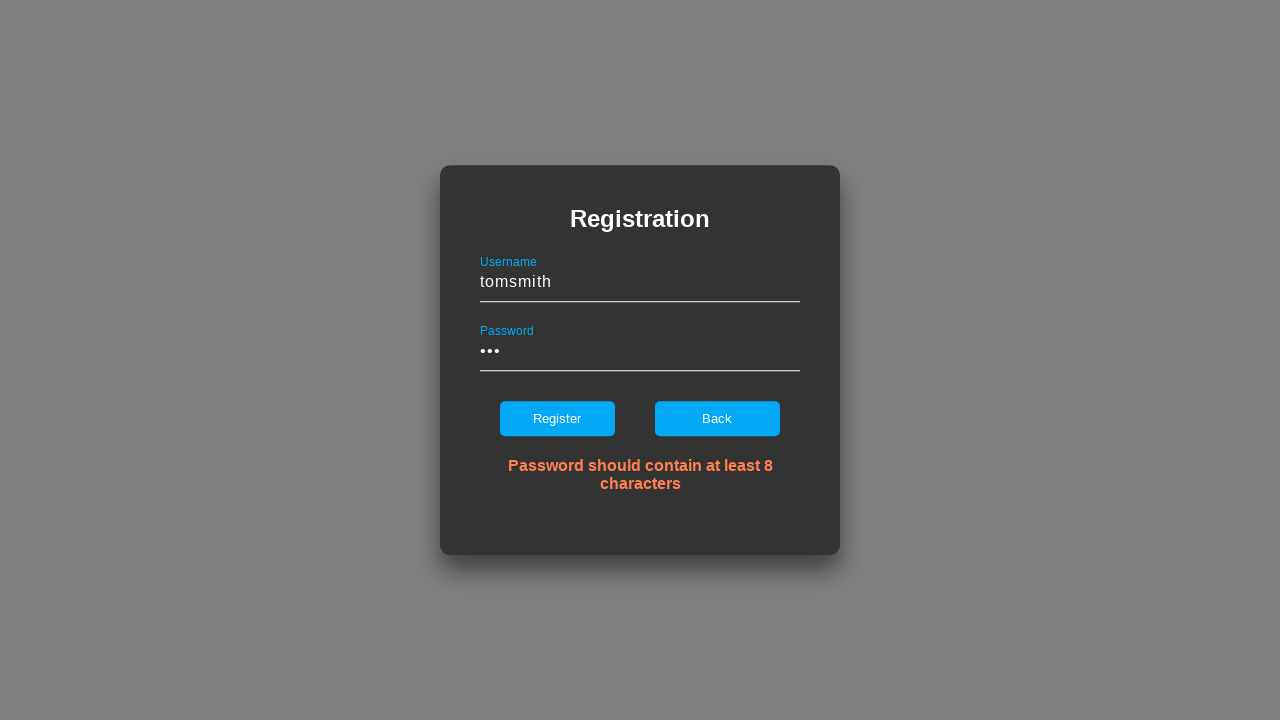

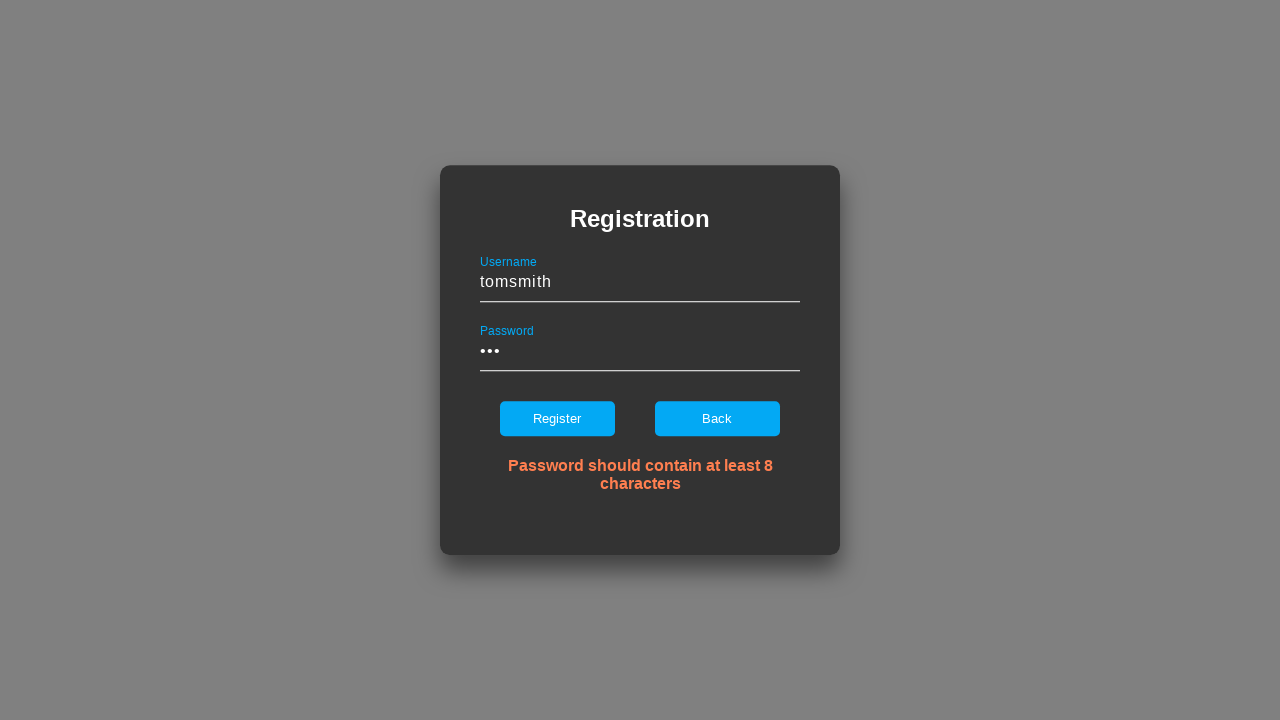